Tests clicking on the first button on a multiple buttons page and verifies the displayed result text

Starting URL: http://practice.cydeo.com/multiple_buttons

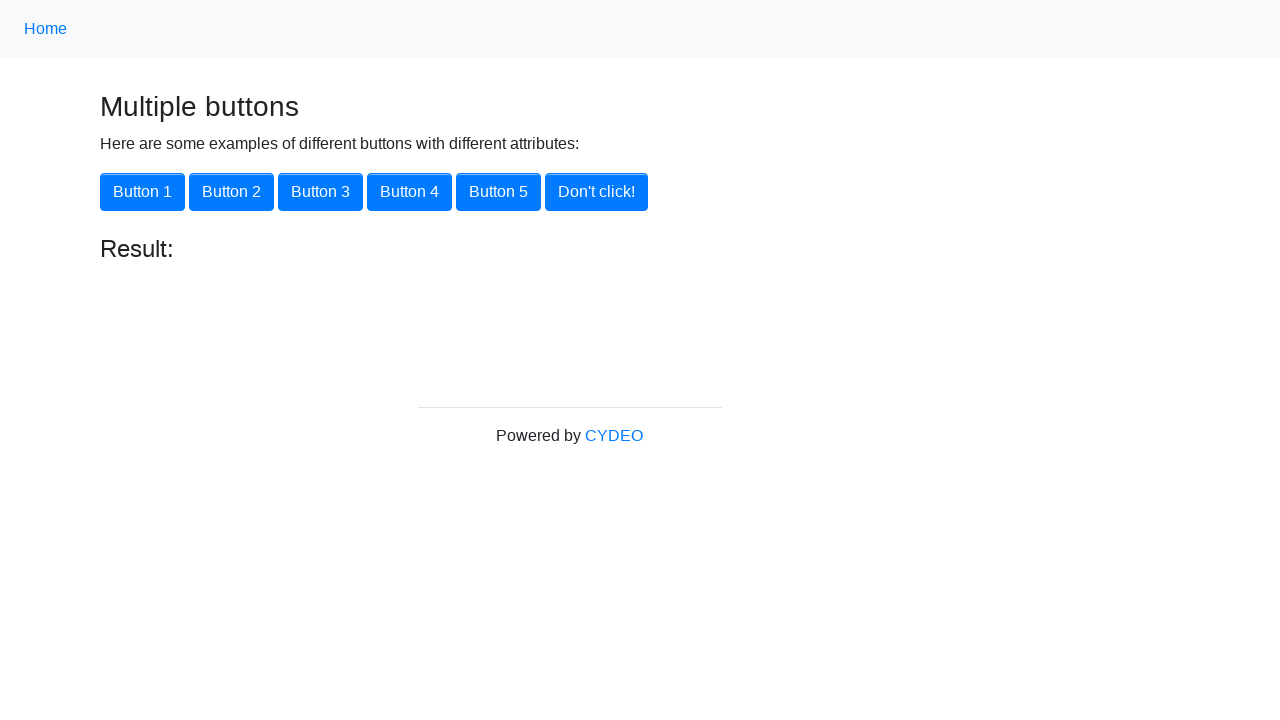

Clicked the first button on the multiple buttons page at (142, 192) on xpath=//button[@class='btn btn-primary']
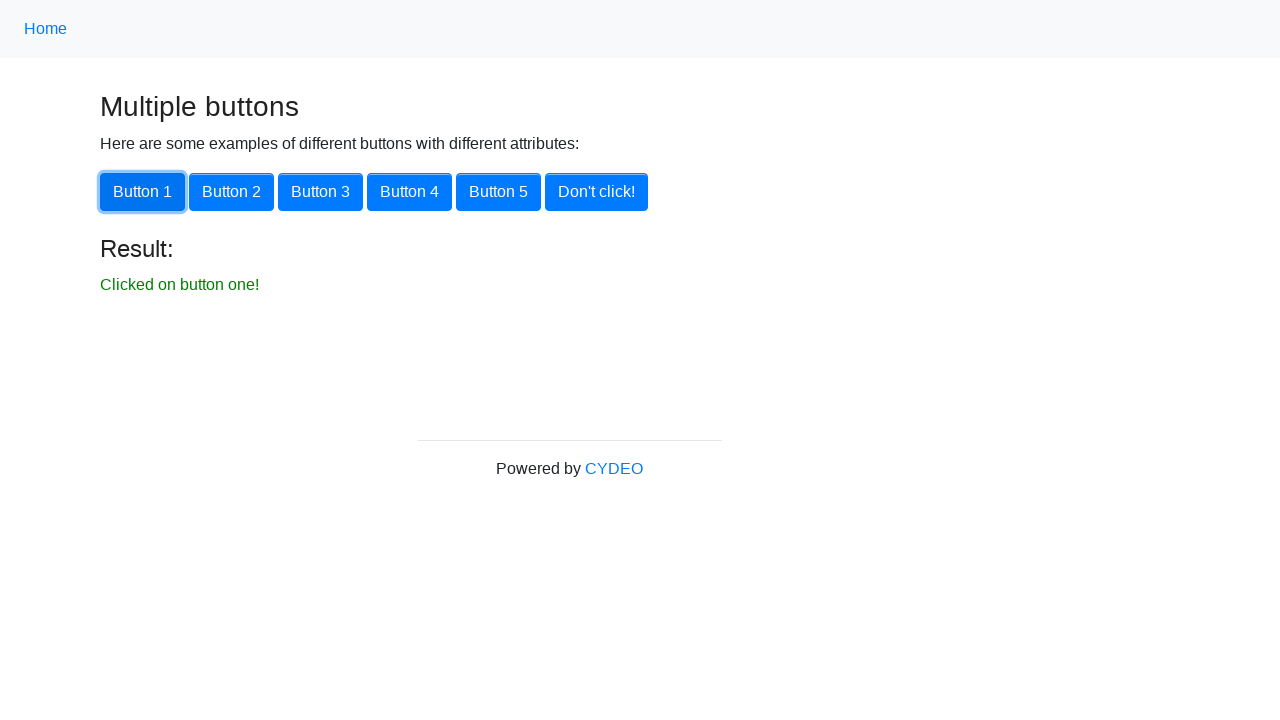

Result text element appeared
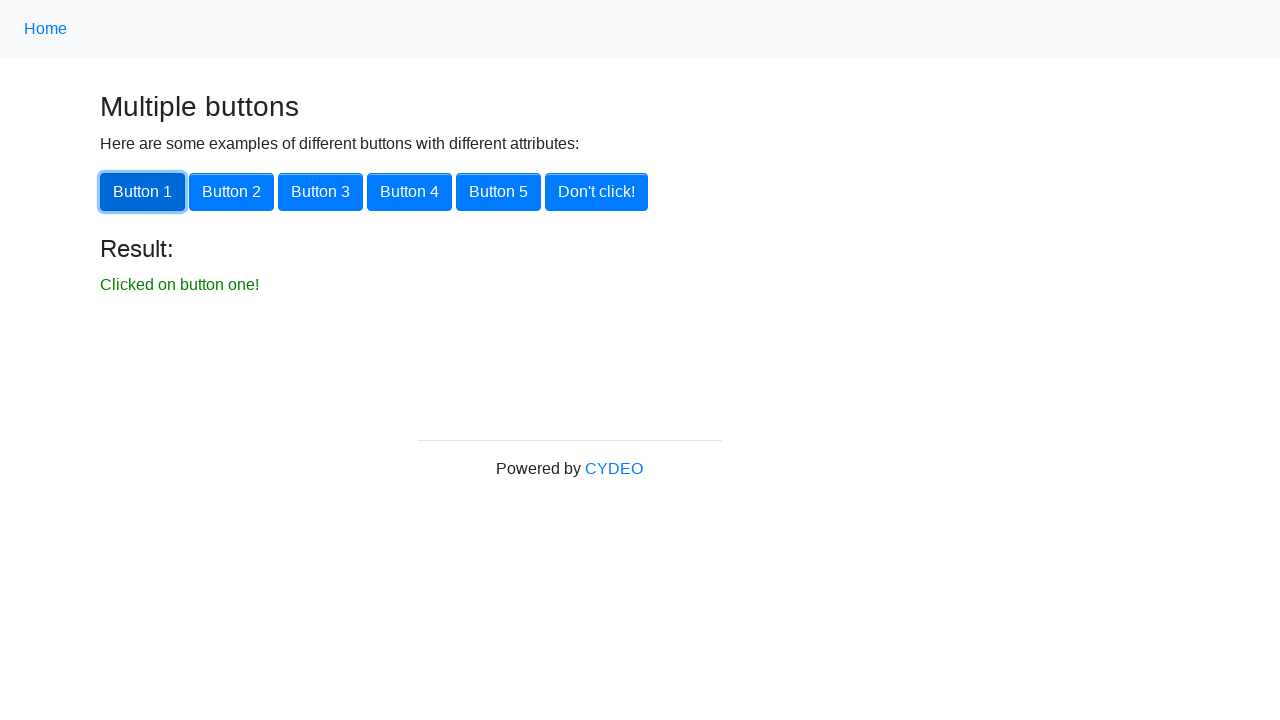

Retrieved result text content
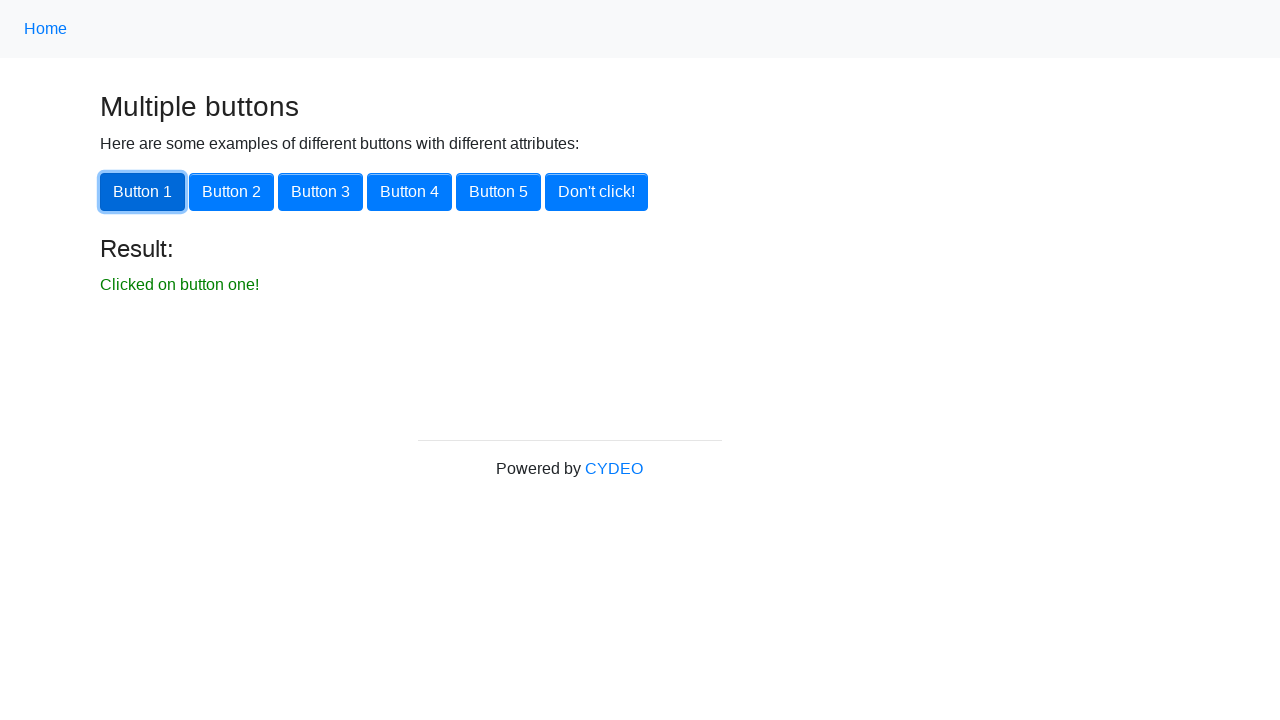

Verified result text matches expected value 'Clicked on button one!'
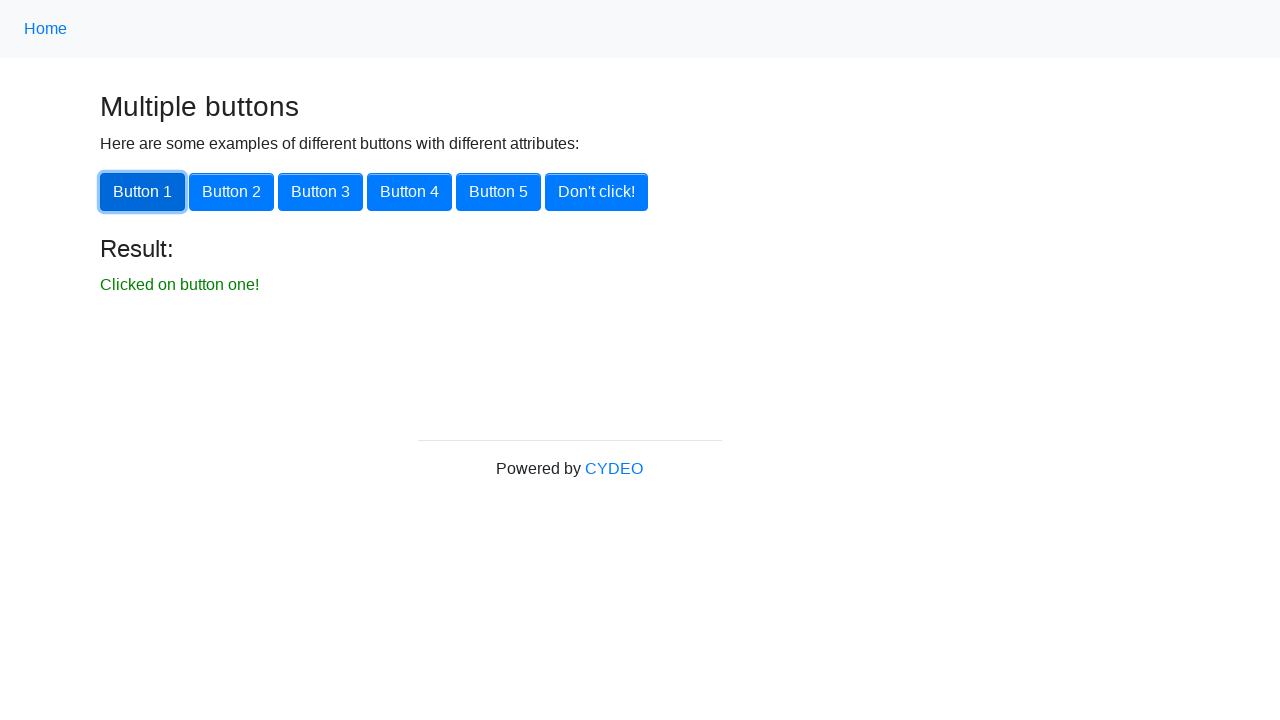

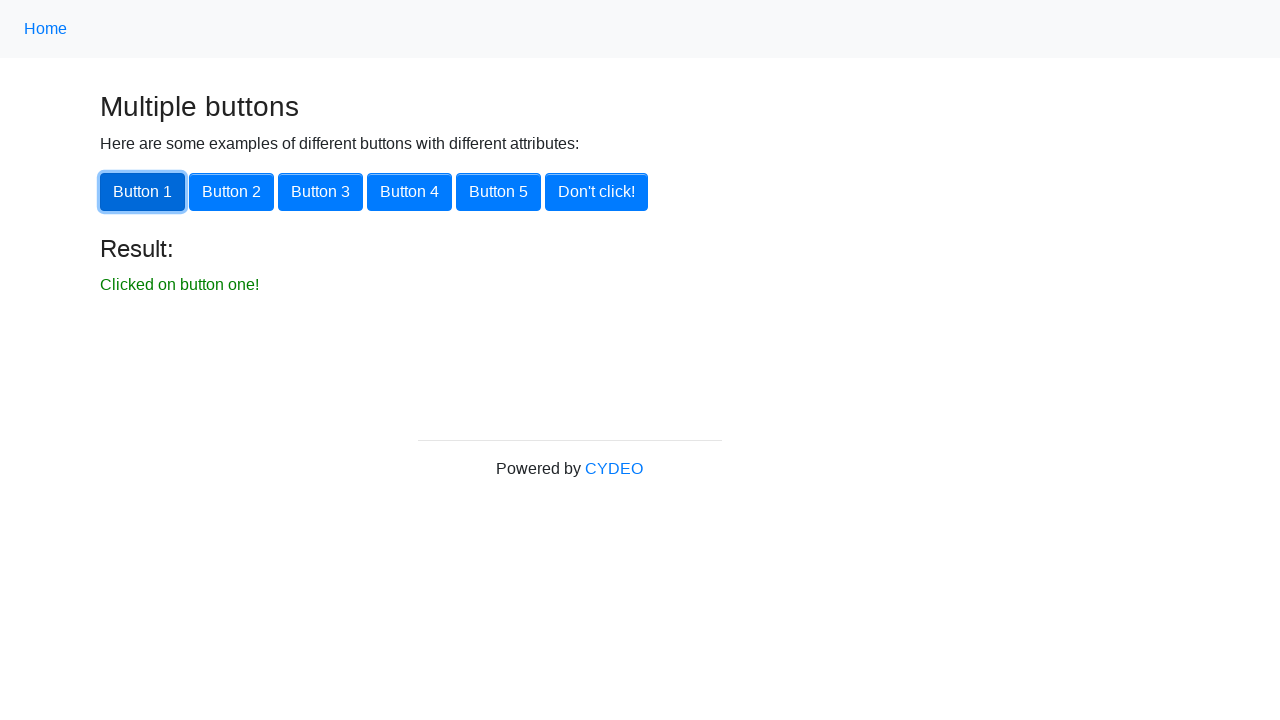